Tests JavaScript prompt popup handling by switching to an iframe, triggering a prompt dialog, entering text, and accepting it

Starting URL: https://www.w3schools.com/jsref/tryit.asp?filename=tryjsref_prompt

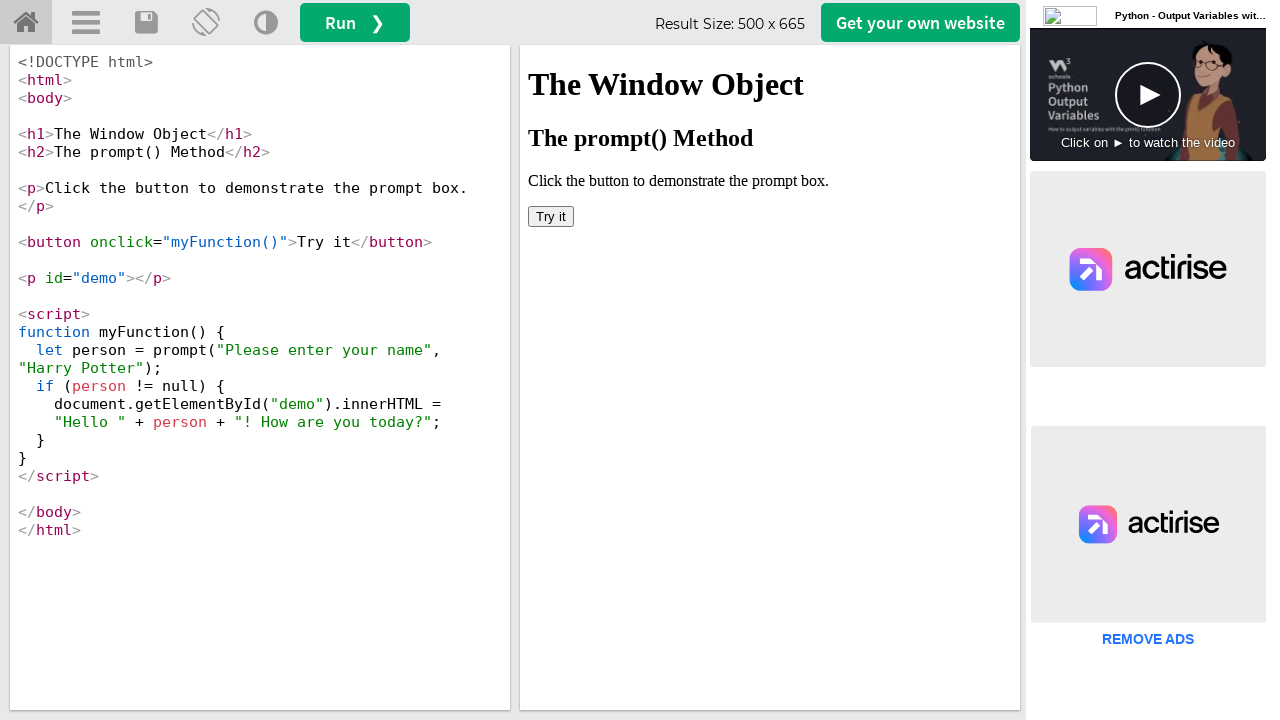

Located iframe with id 'iframeResult' containing the demo
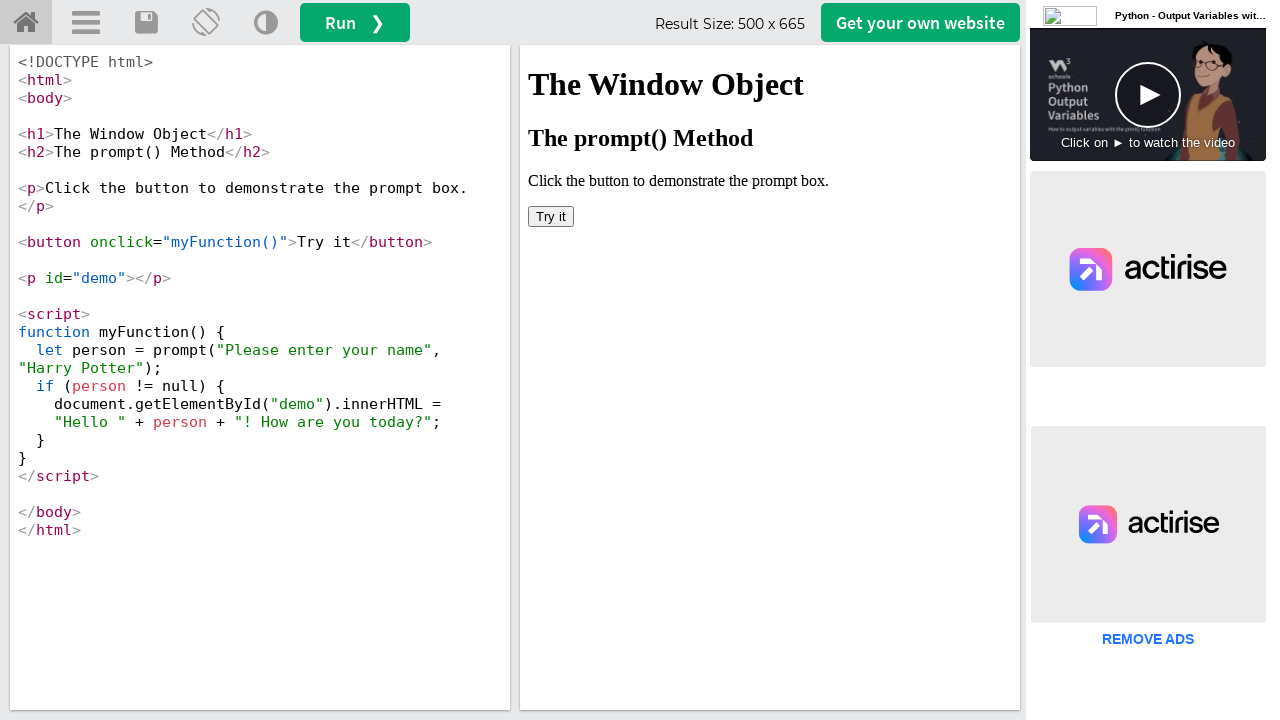

Clicked 'Try it' button to trigger JavaScript prompt dialog at (551, 216) on iframe[id='iframeResult'] >> internal:control=enter-frame >> button:text('Try it
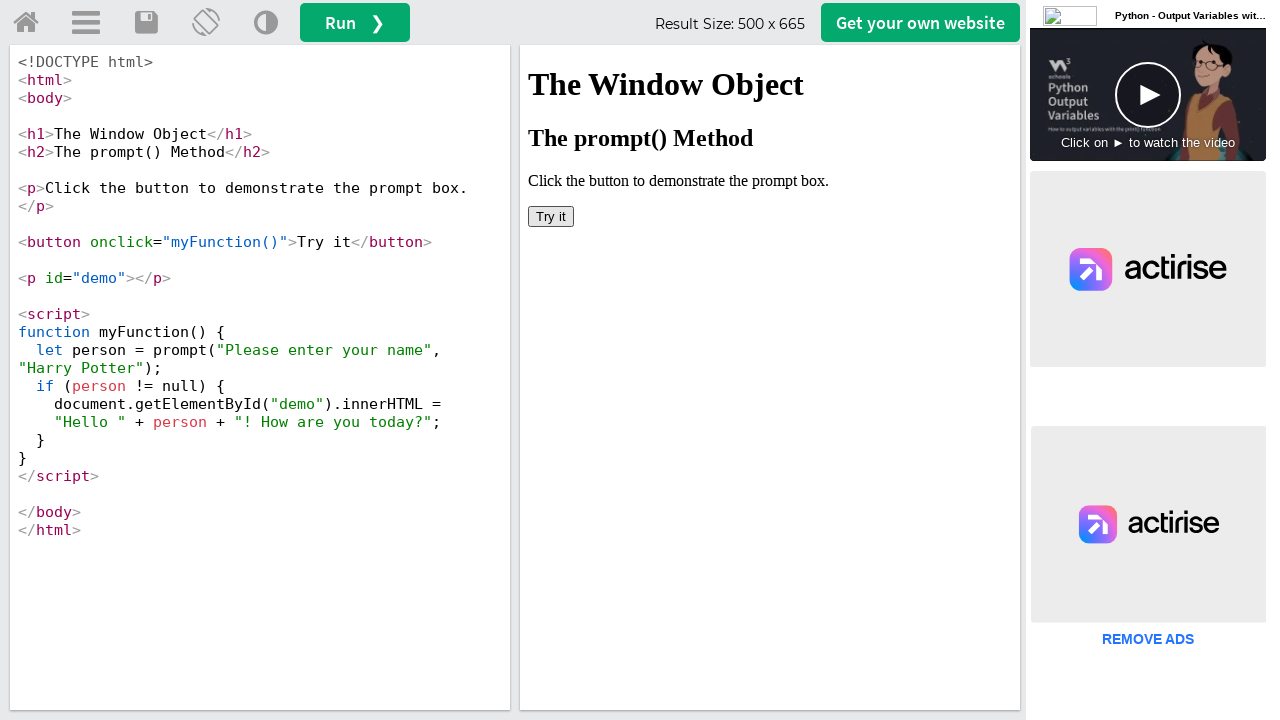

Set up dialog handler to accept prompt with text 'Batman'
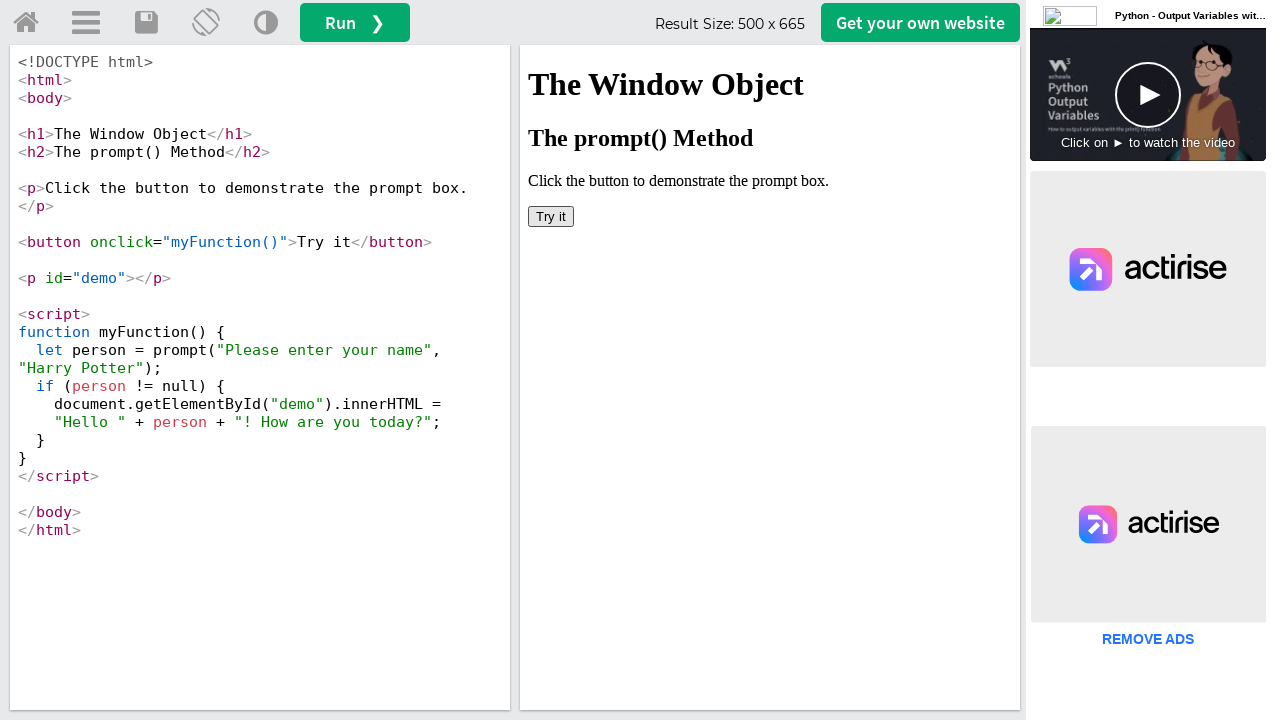

Waited 500ms for dialog to be processed
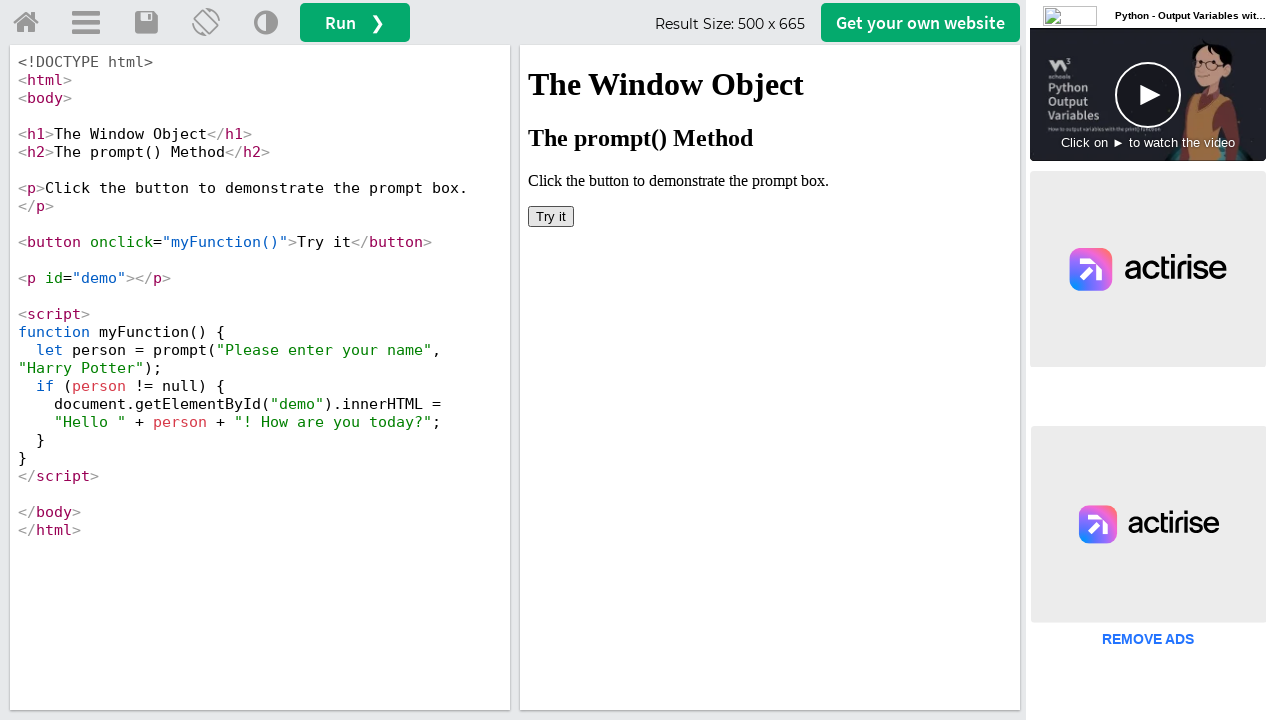

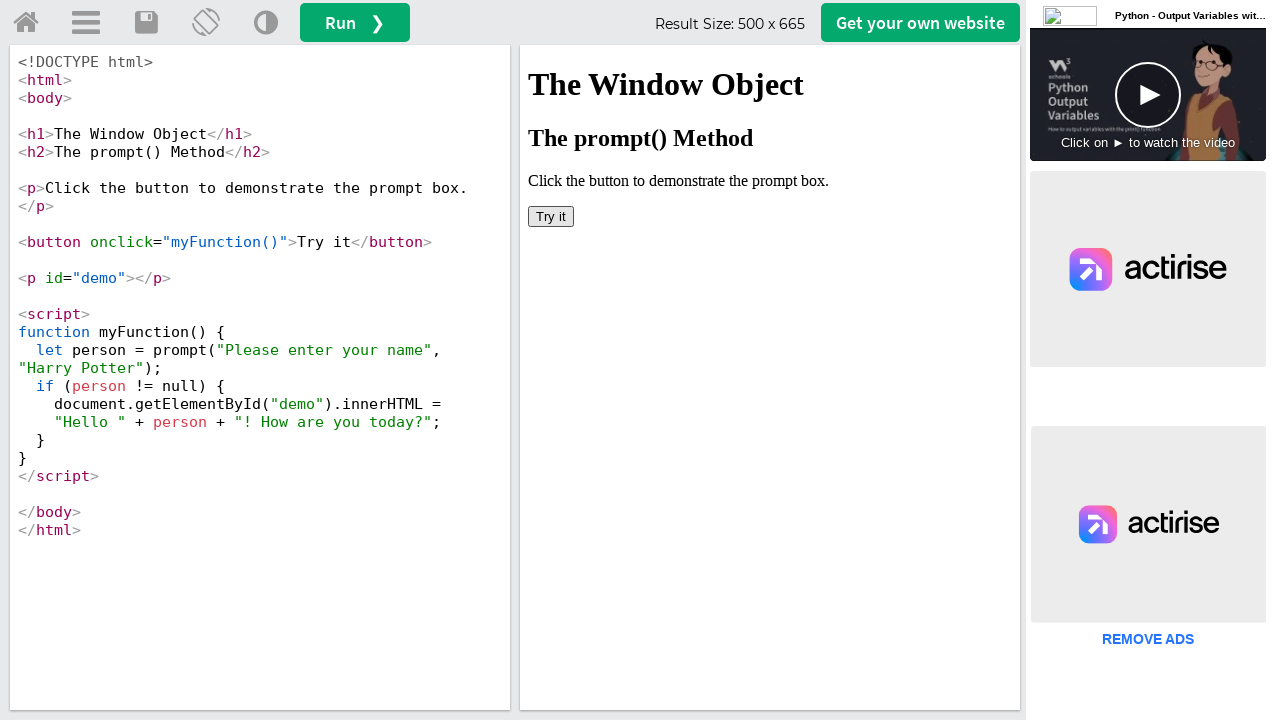